Tests the search functionality of testotomasyonu.com by searching for "phone", verifying search results, clicking the first product, and checking that the product name contains "phone"

Starting URL: https://www.testotomasyonu.com

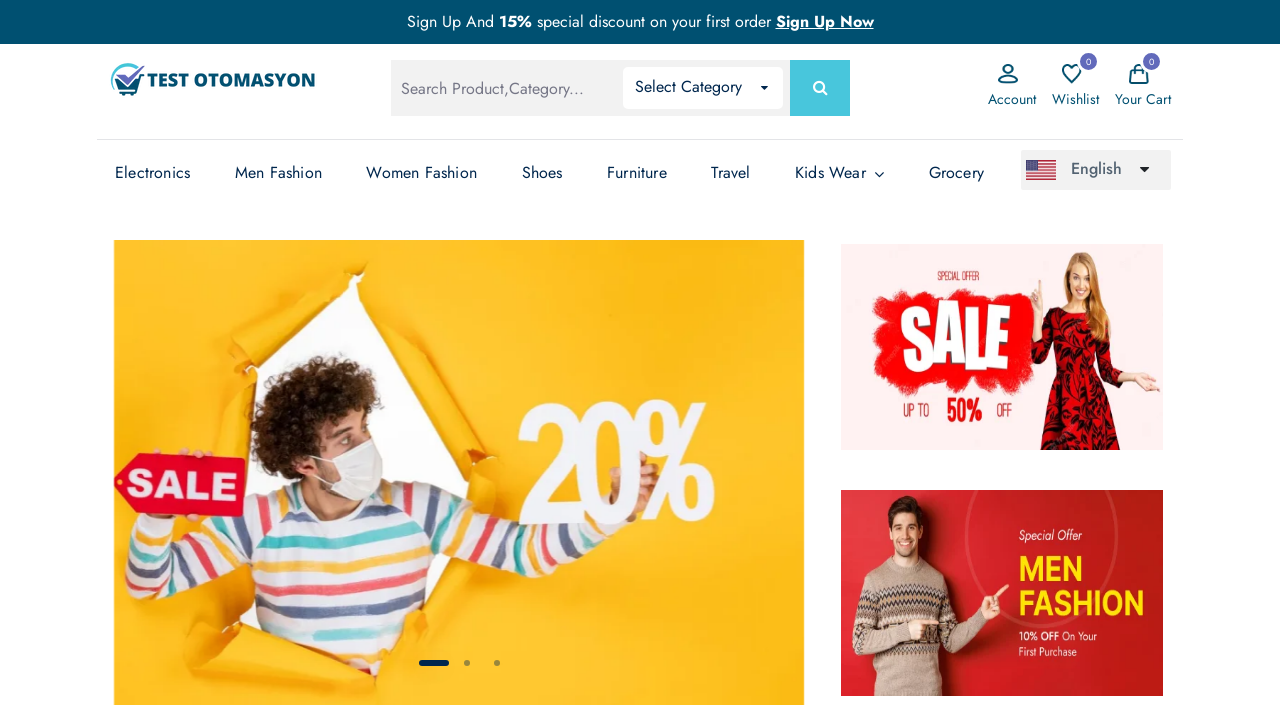

Filled search box with 'phone' on #global-search
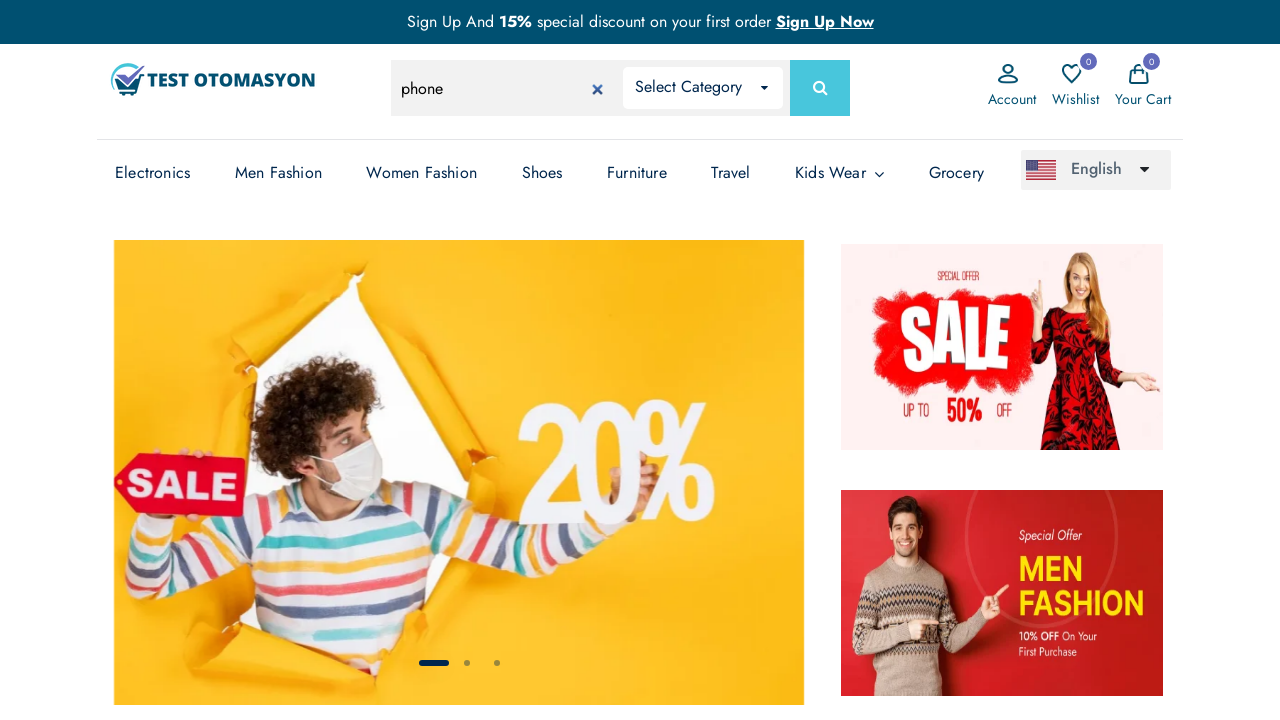

Pressed Enter to submit search on #global-search
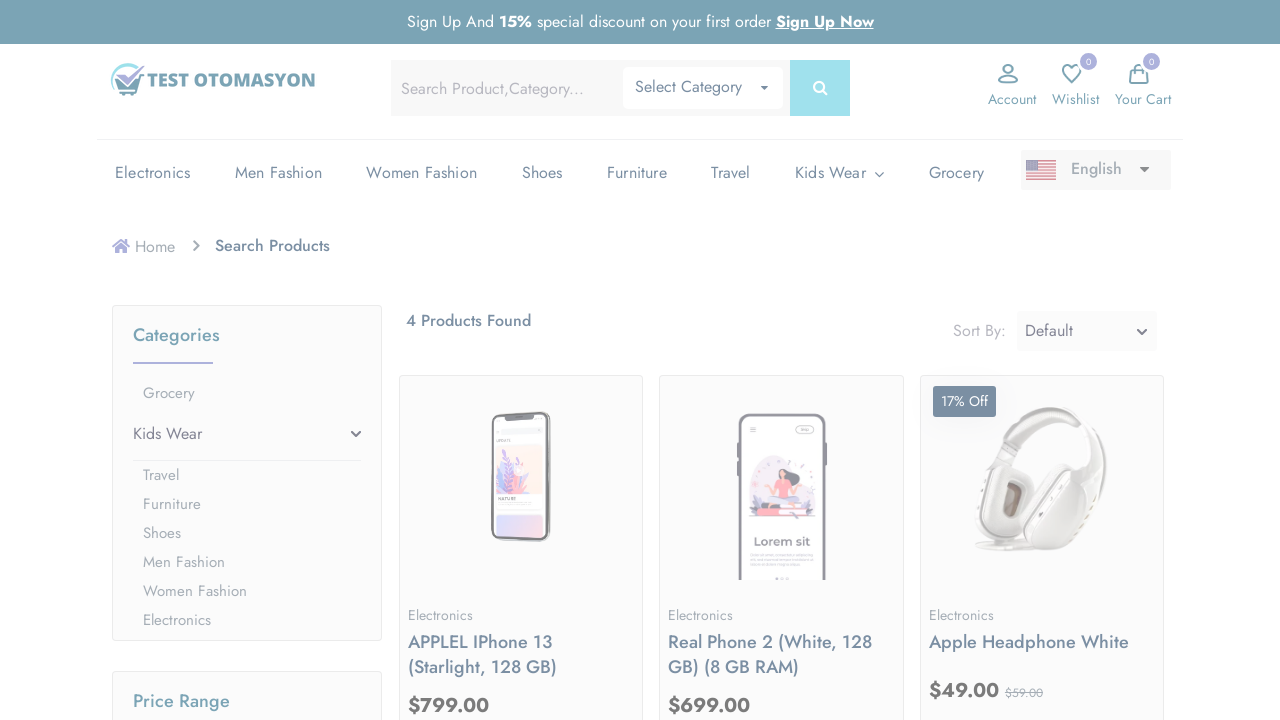

Search results loaded with product images
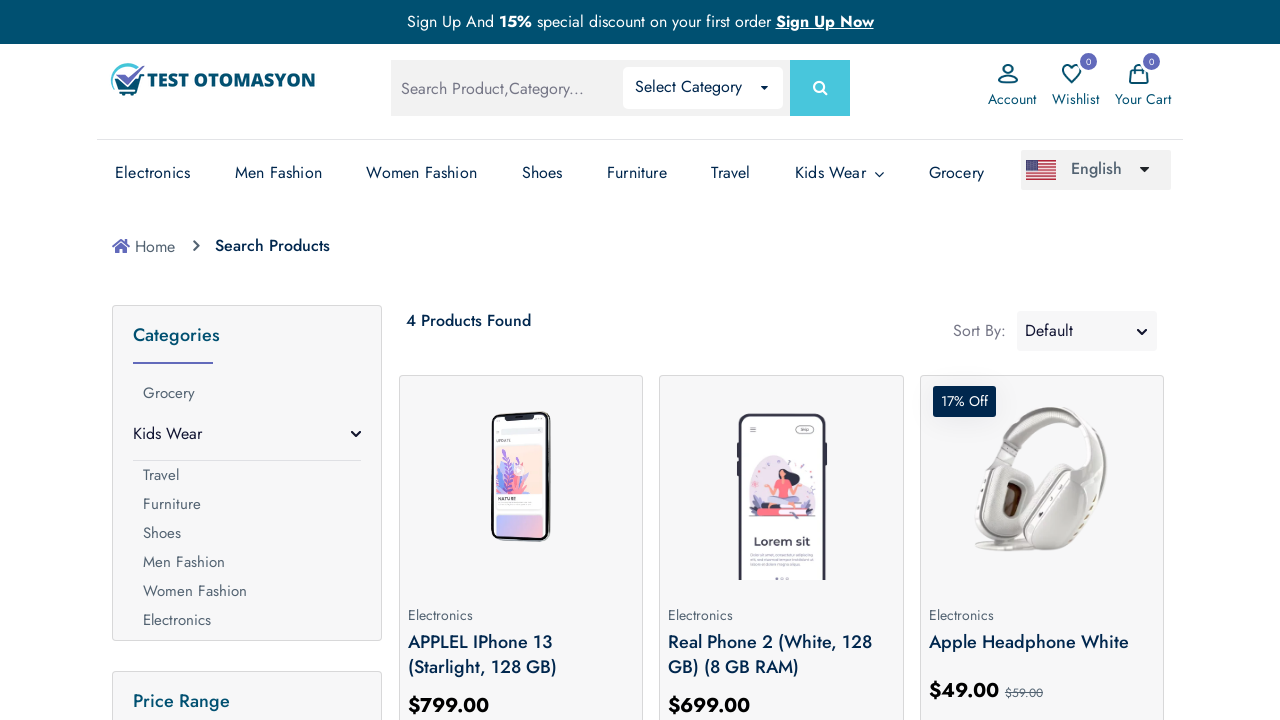

Found 4 product elements in search results
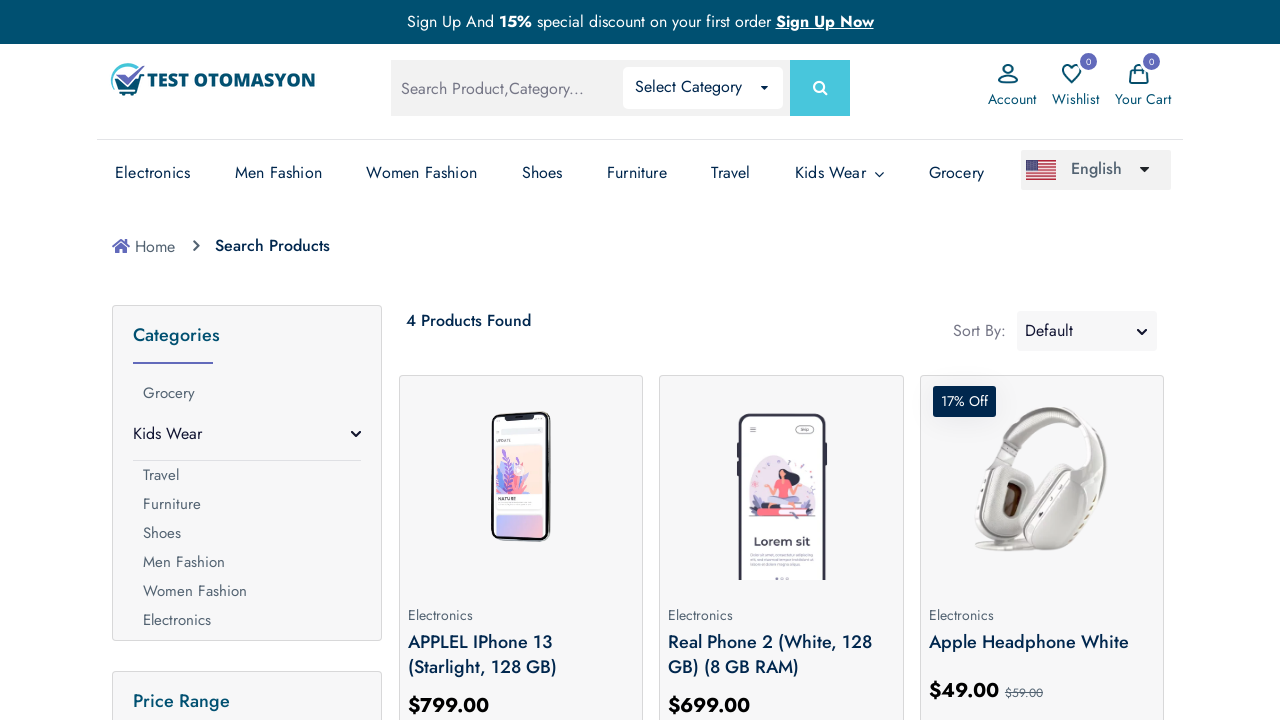

Clicked on the first product in search results
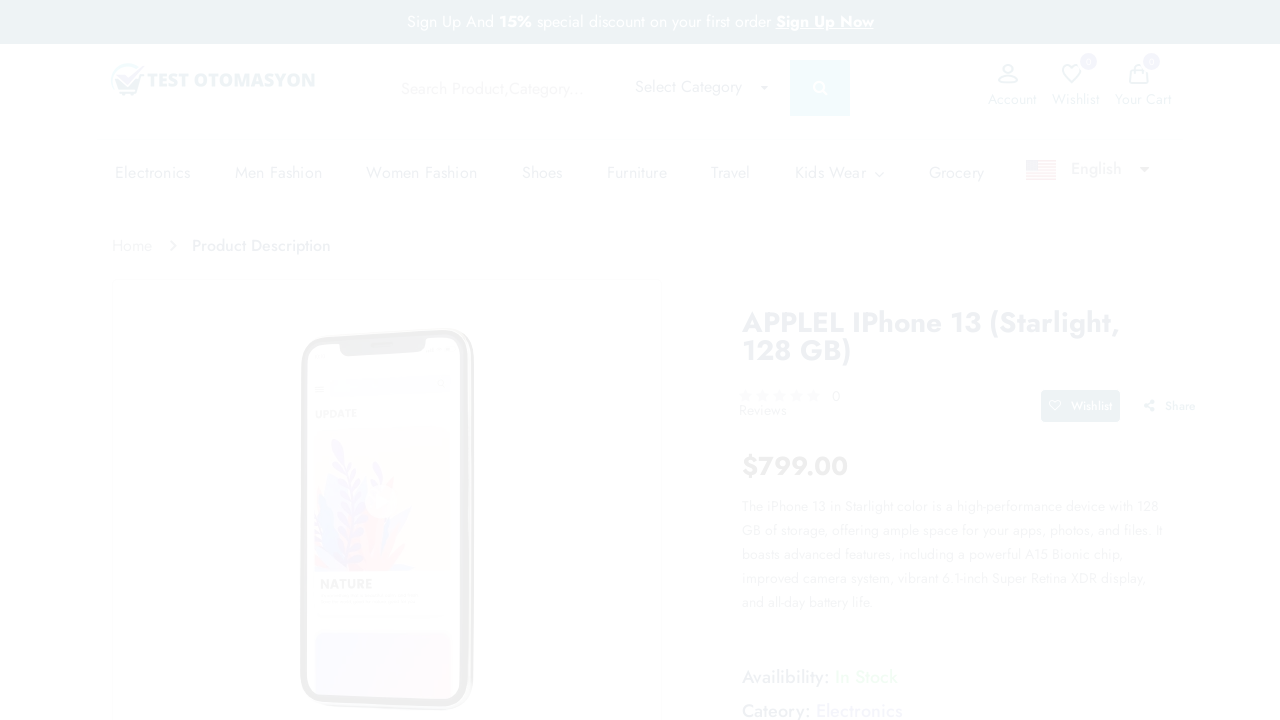

Product page loaded with heading element visible
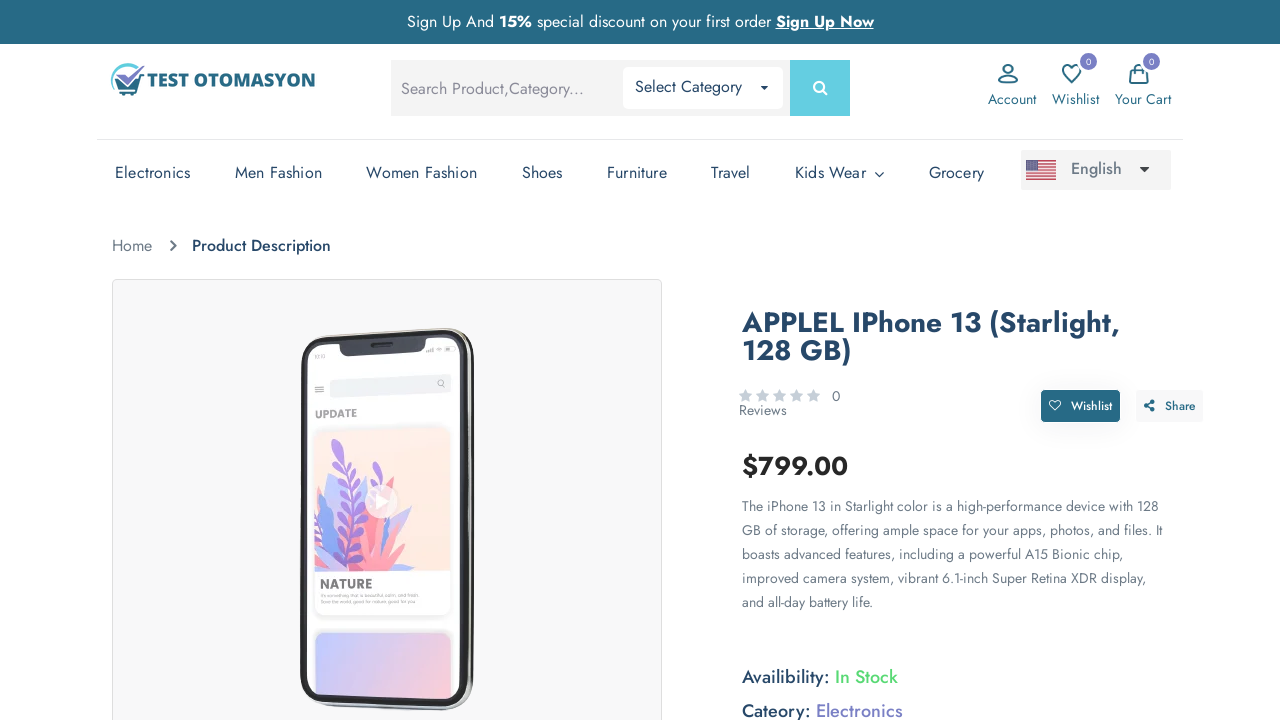

Located product name element
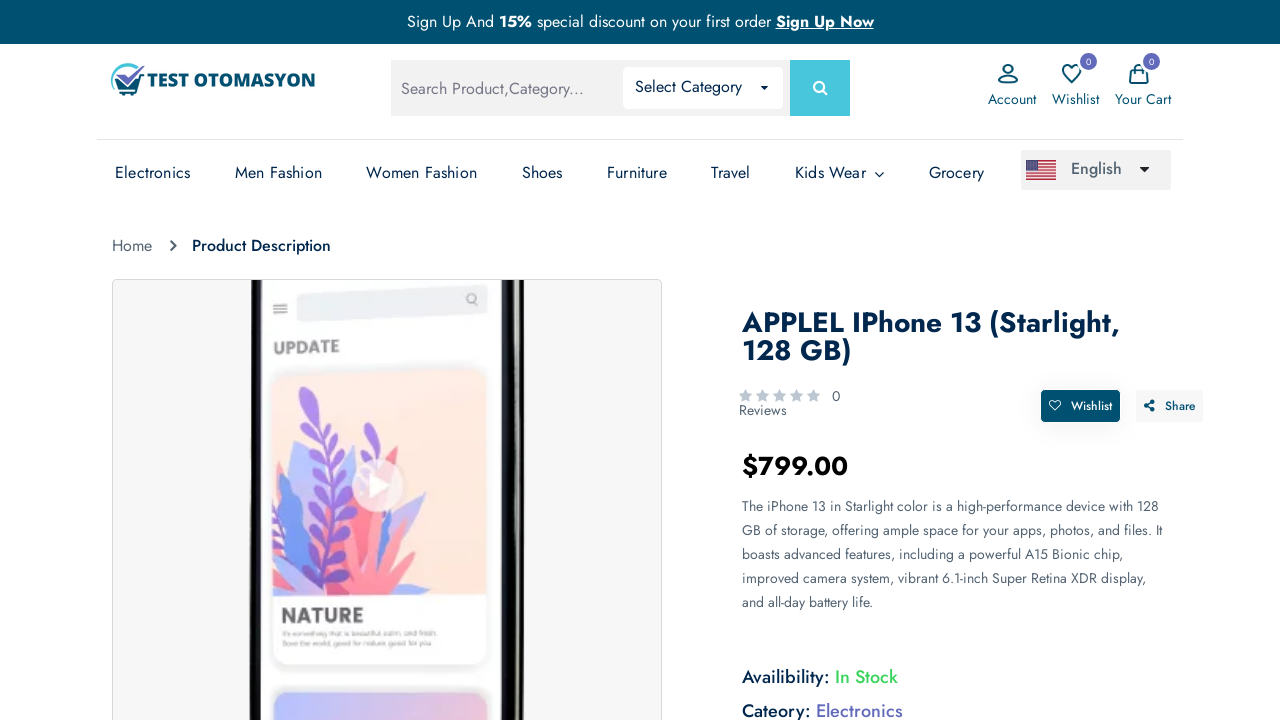

Retrieved product name: 'APPLEL iPhone 13 (Starlight, 128 GB)' - Verified it contains 'phone': True
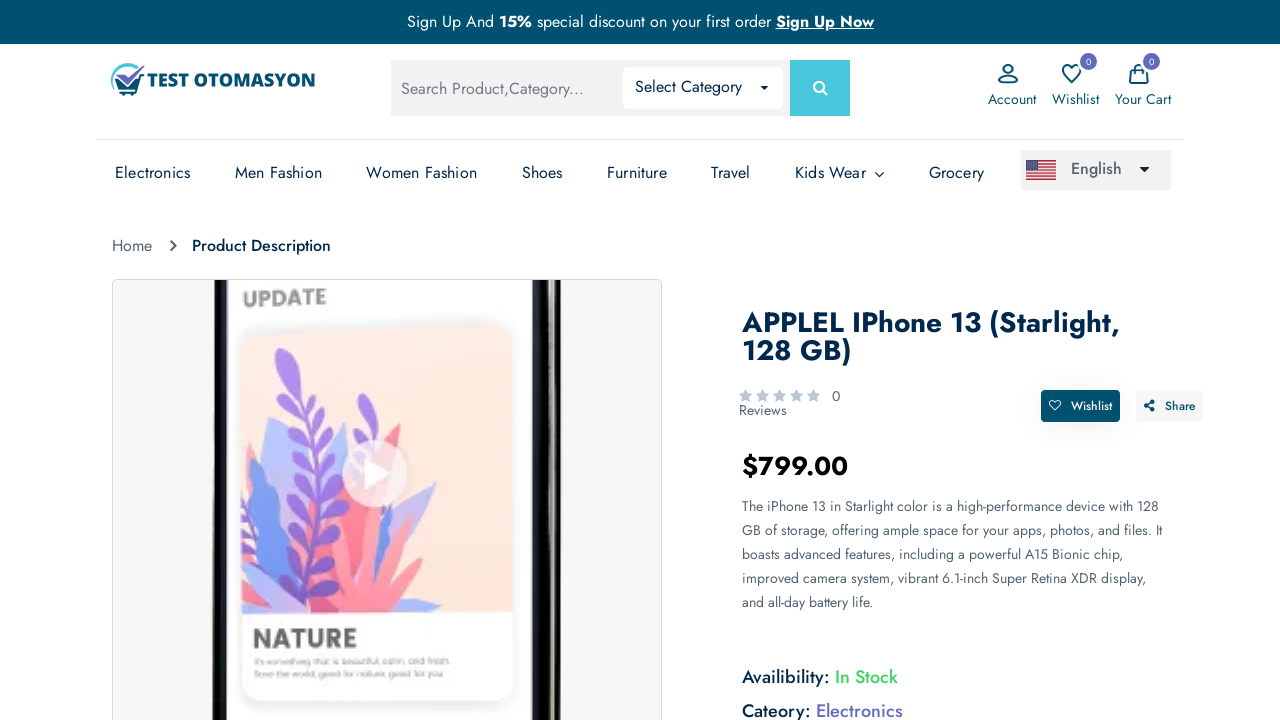

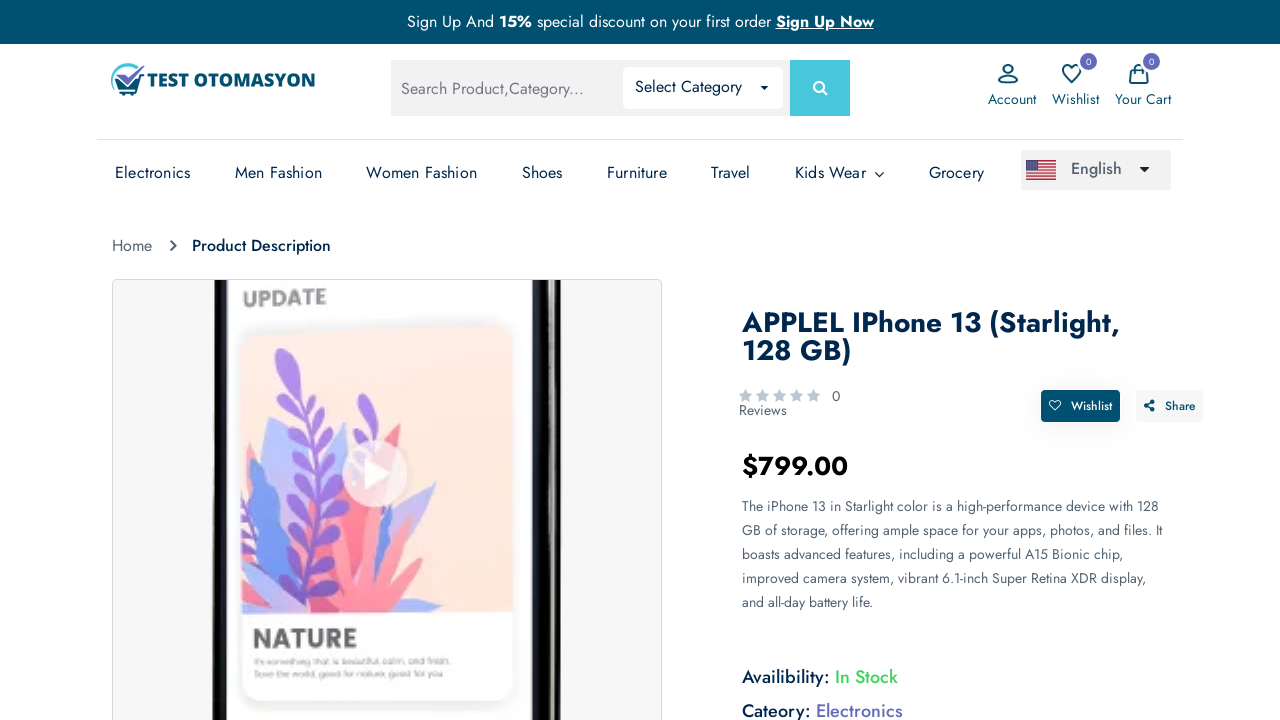